Tests marking all todo items as completed using the toggle all checkbox

Starting URL: https://demo.playwright.dev/todomvc

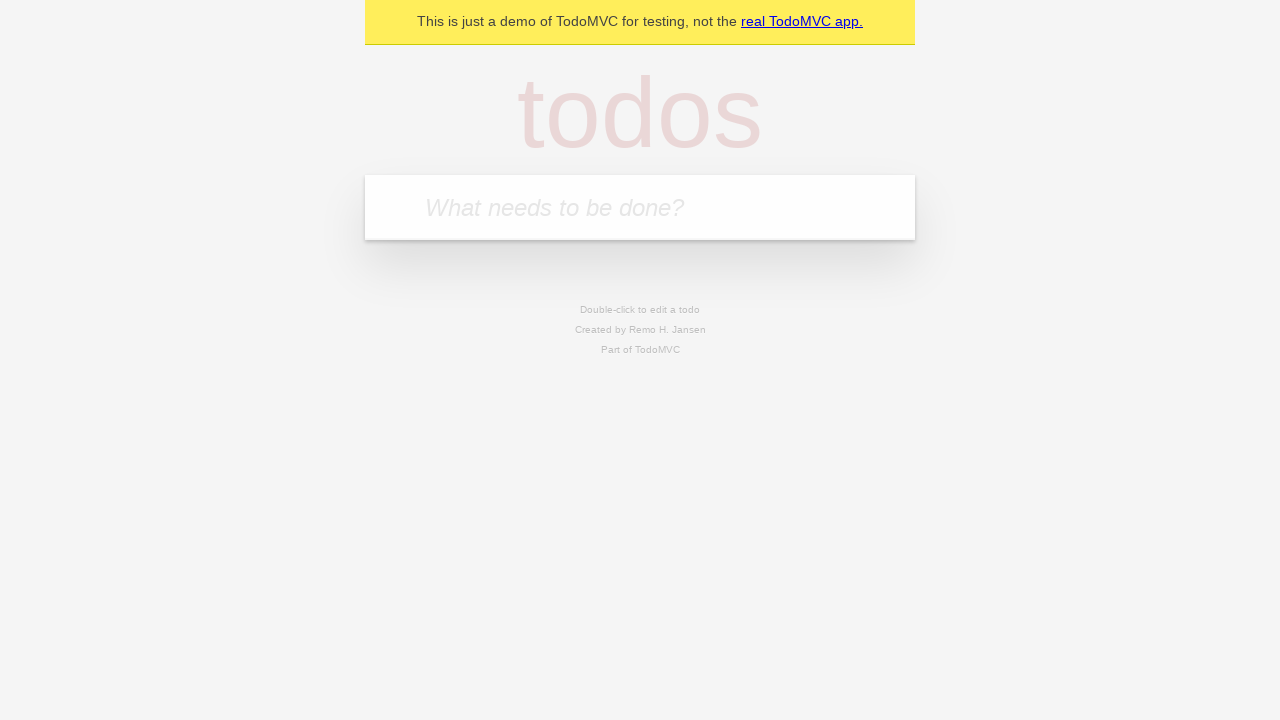

Filled todo input with 'buy some cheese' on internal:attr=[placeholder="What needs to be done?"i]
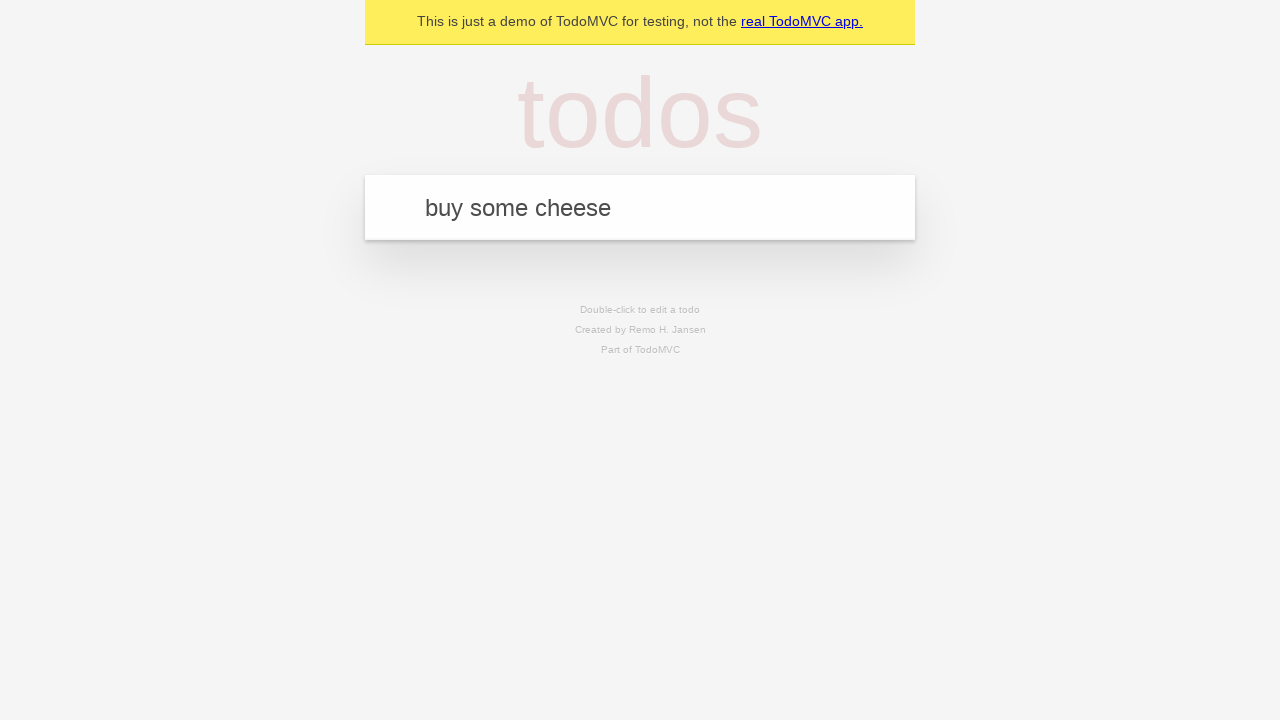

Pressed Enter to add todo item 'buy some cheese' on internal:attr=[placeholder="What needs to be done?"i]
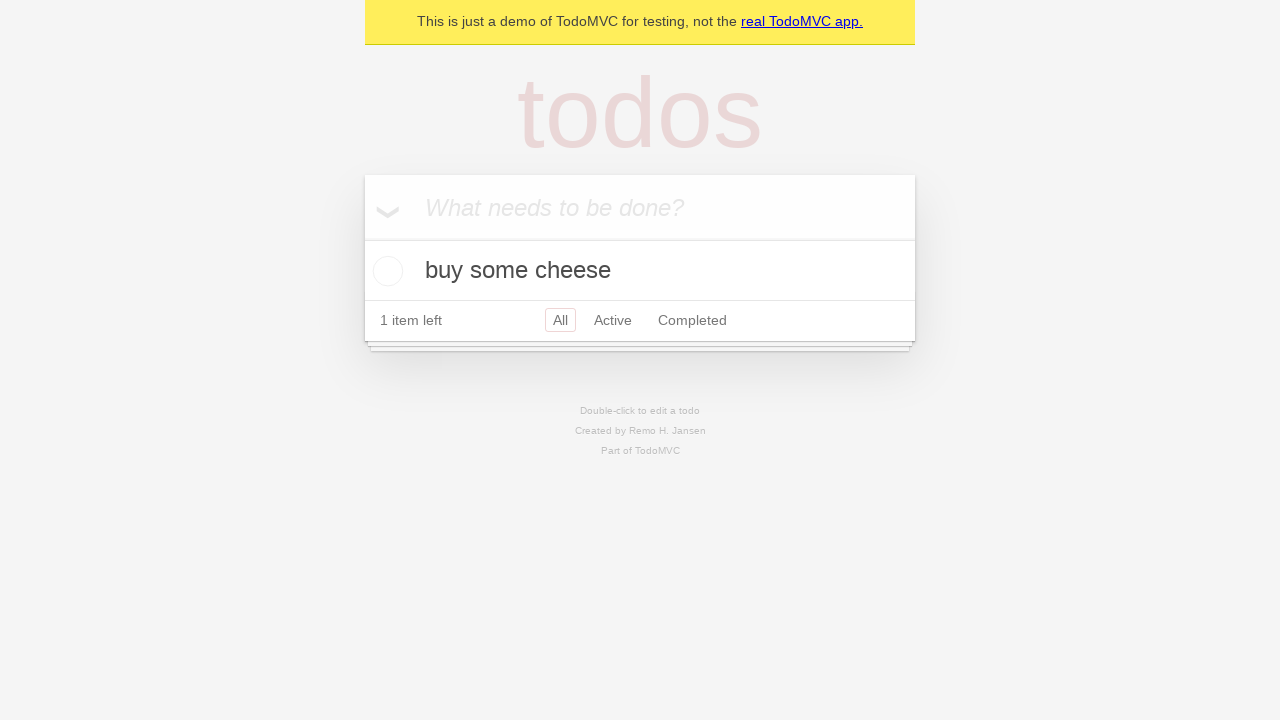

Filled todo input with 'feed the cat' on internal:attr=[placeholder="What needs to be done?"i]
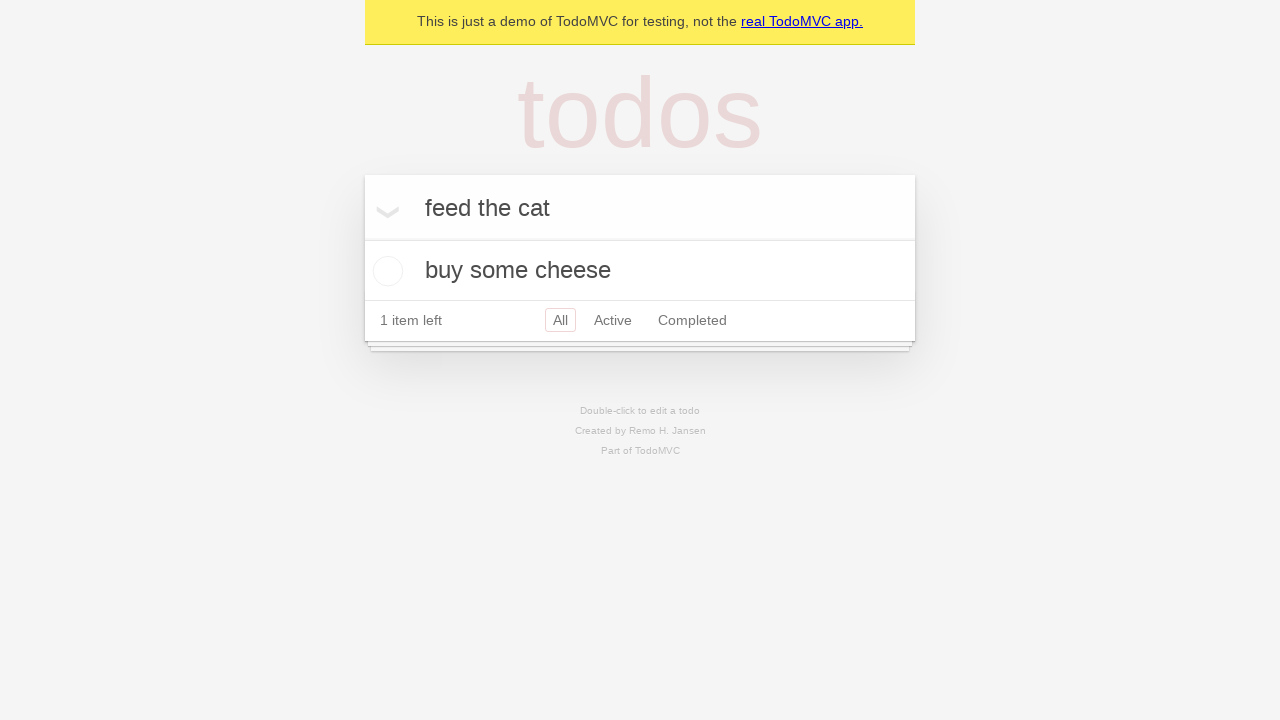

Pressed Enter to add todo item 'feed the cat' on internal:attr=[placeholder="What needs to be done?"i]
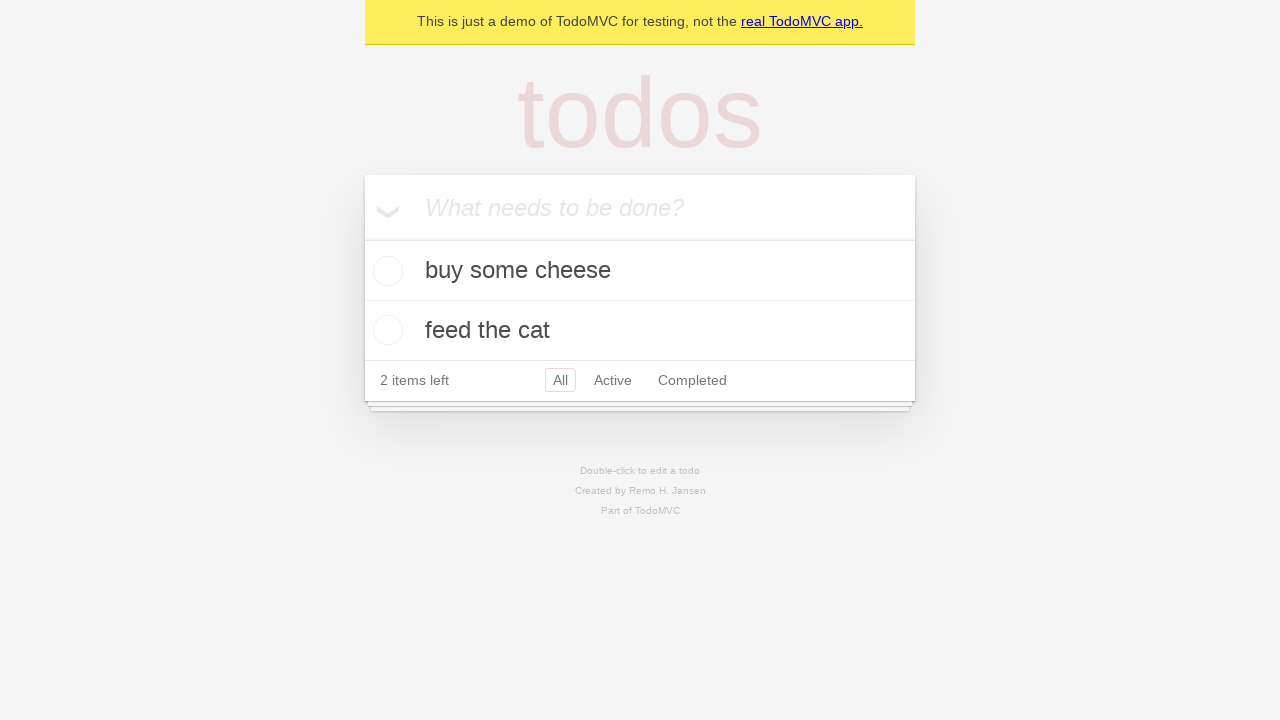

Filled todo input with 'book a doctors appointment' on internal:attr=[placeholder="What needs to be done?"i]
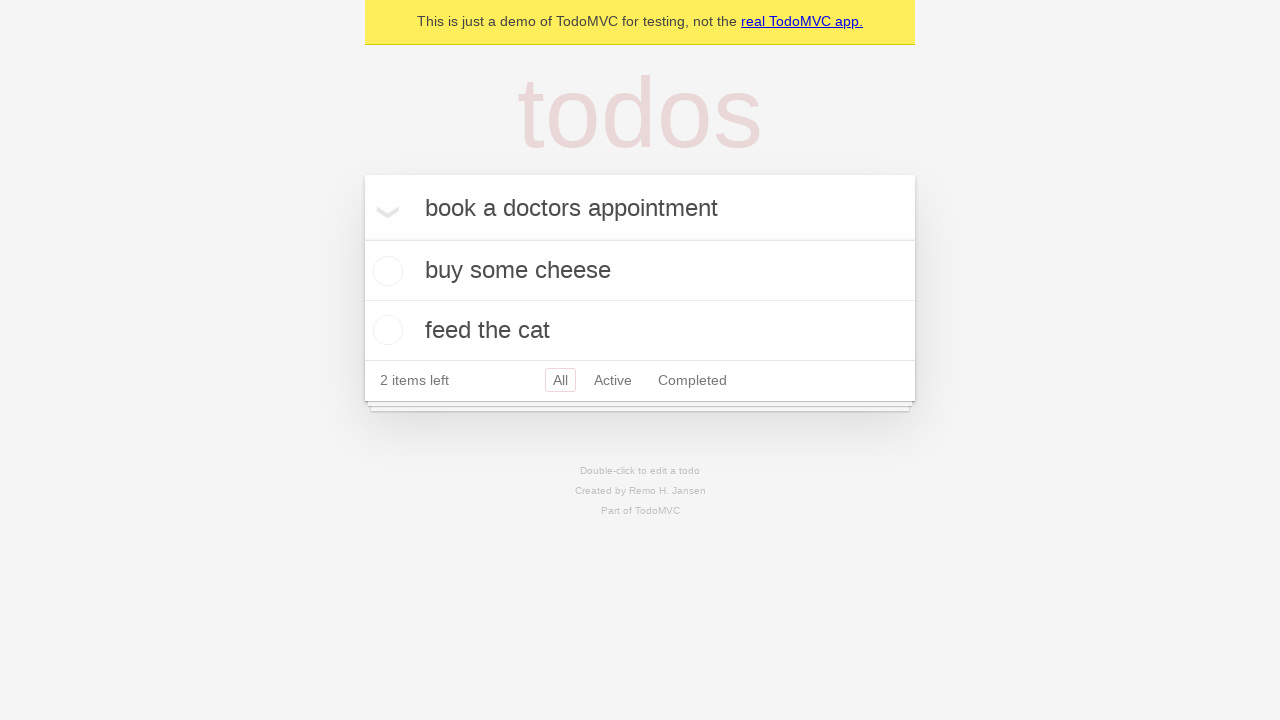

Pressed Enter to add todo item 'book a doctors appointment' on internal:attr=[placeholder="What needs to be done?"i]
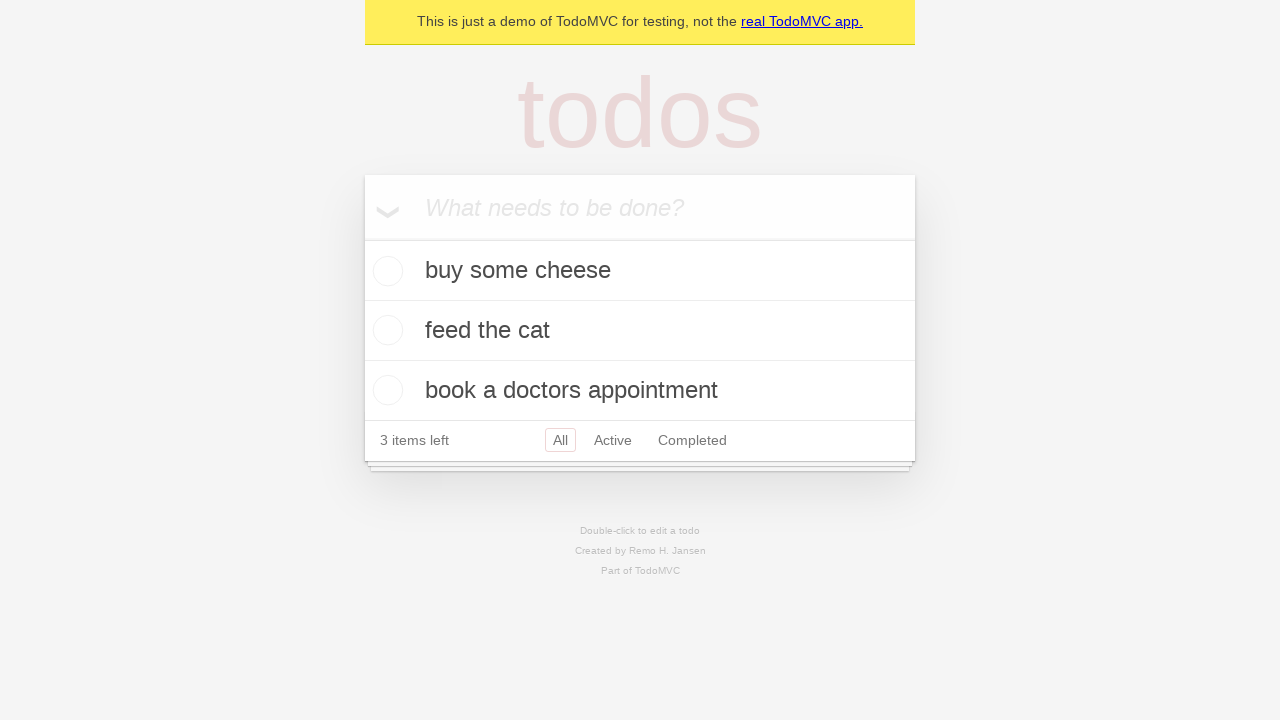

Clicked 'Mark all as complete' checkbox at (362, 238) on internal:label="Mark all as complete"i
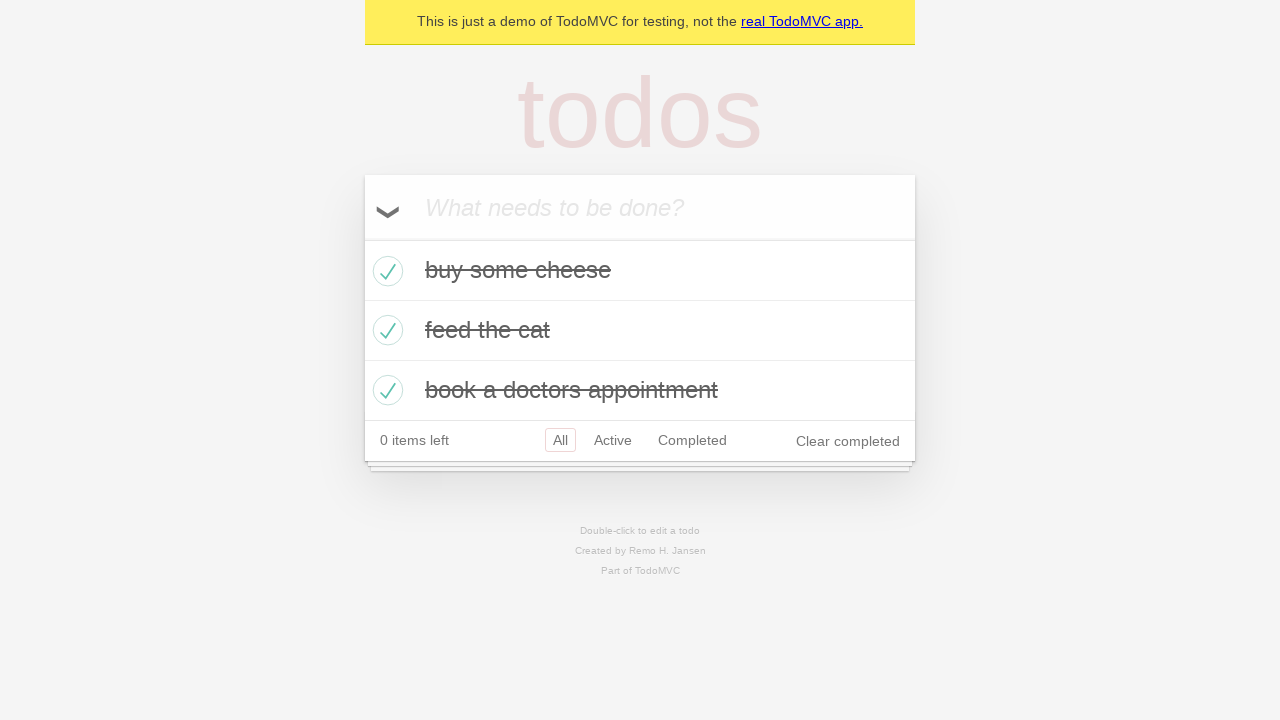

Verified all todo items are marked as completed
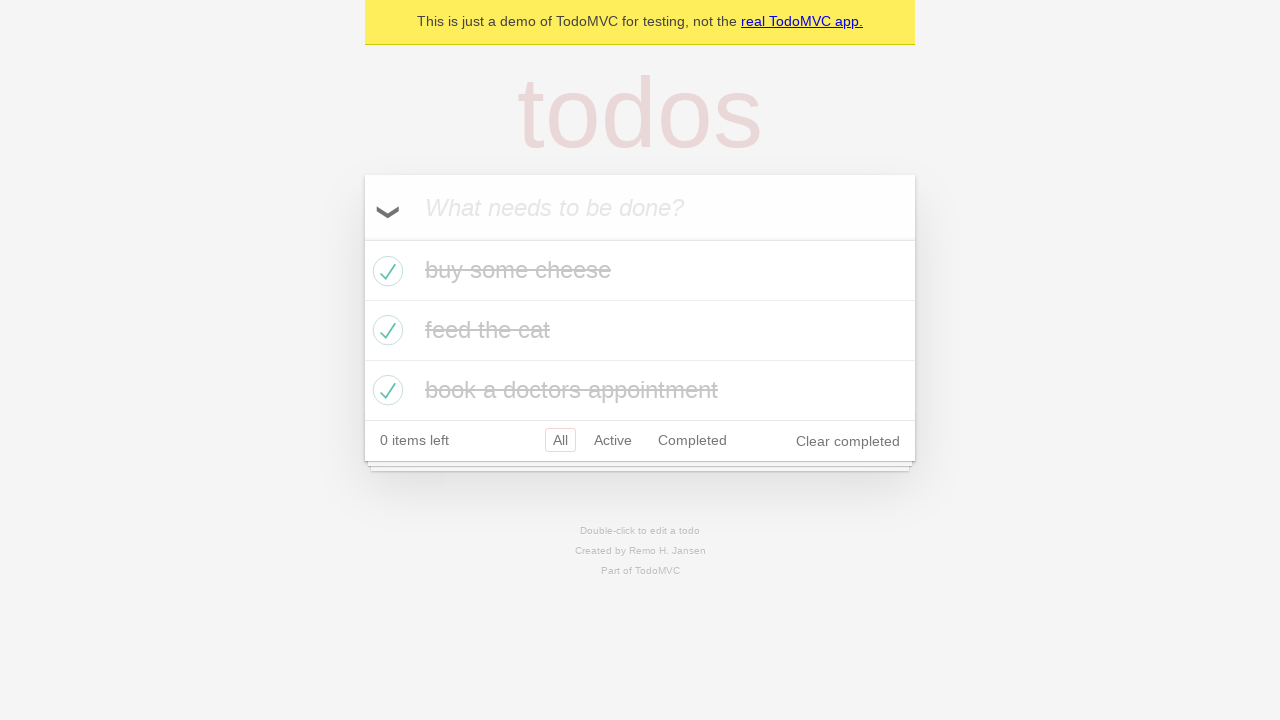

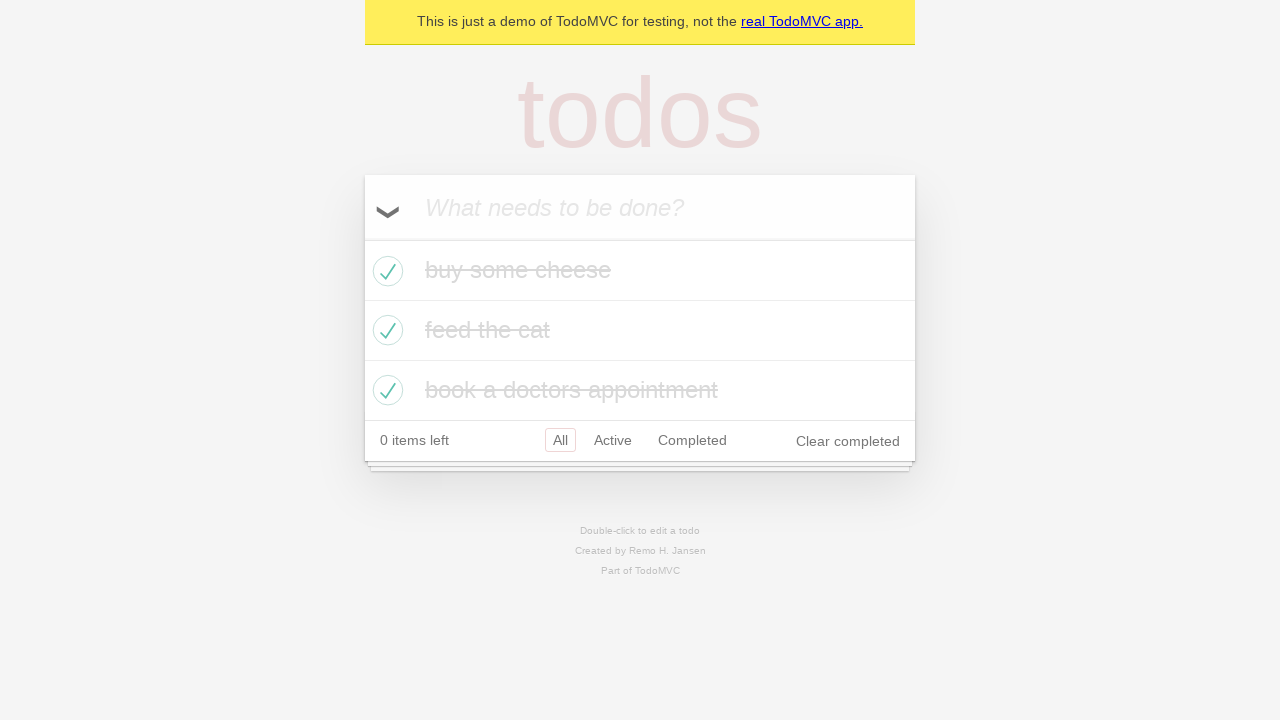